Navigates to ASOS men's section, clicks on a category navigation button, selects "Top Rated Clothing", and loads all products by repeatedly clicking the load more button

Starting URL: https://www.asos.com/us/men/

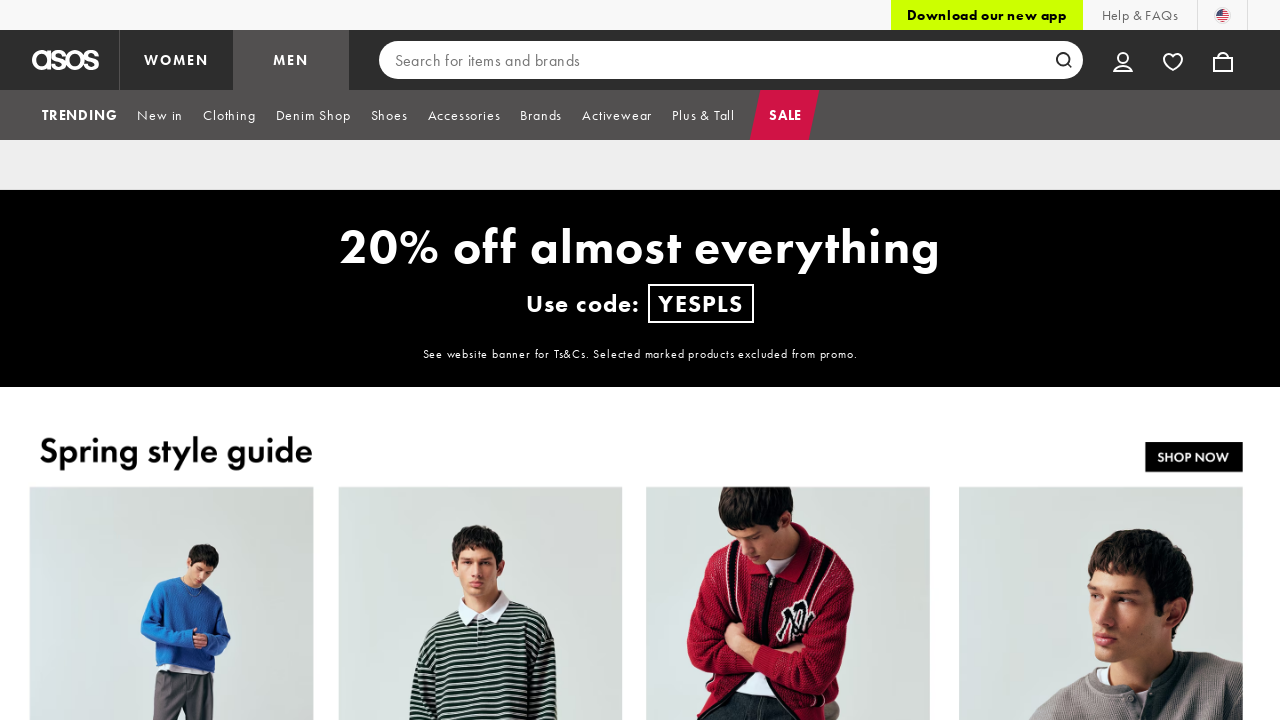

Waited for page to load
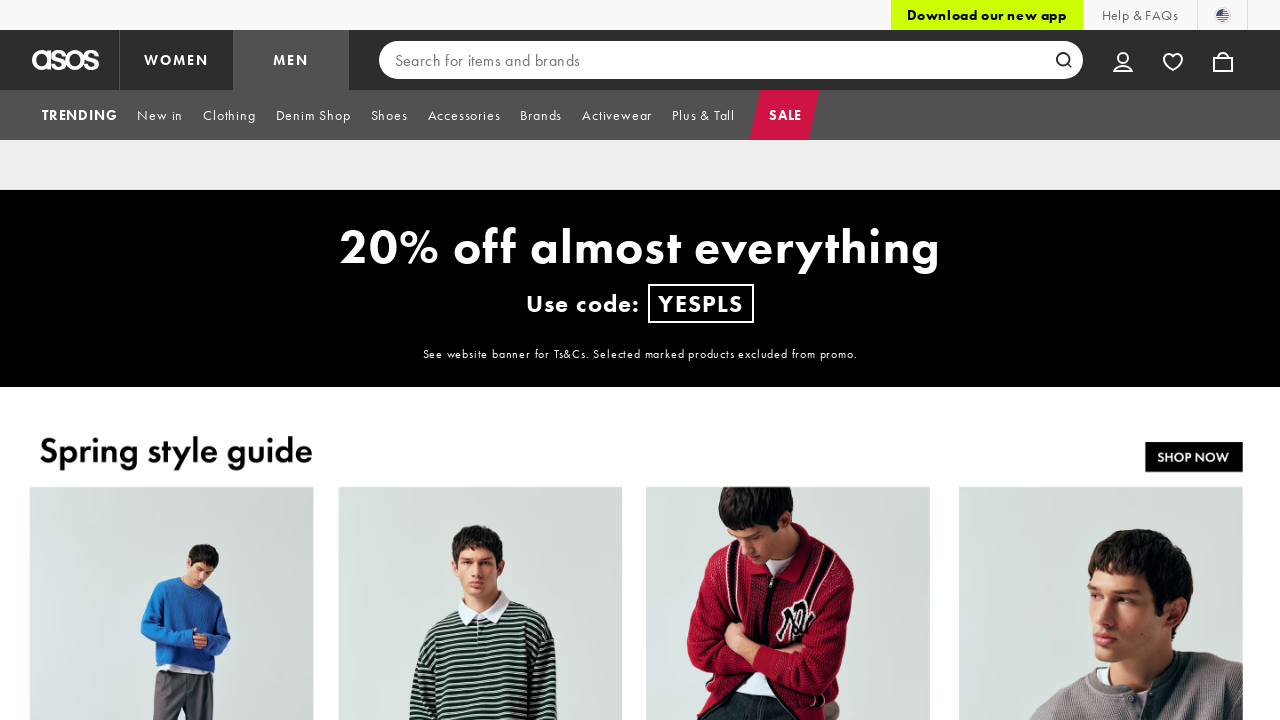

Waited for navigation elements to be ready
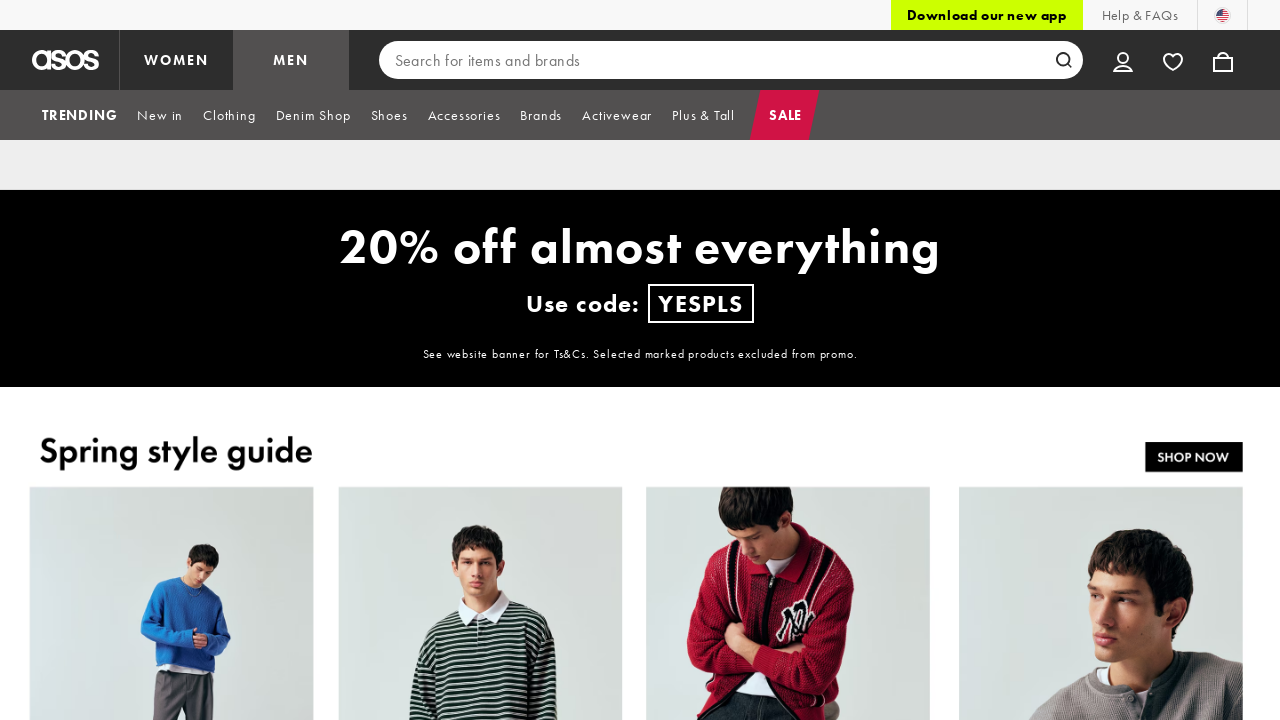

Located category navigation button
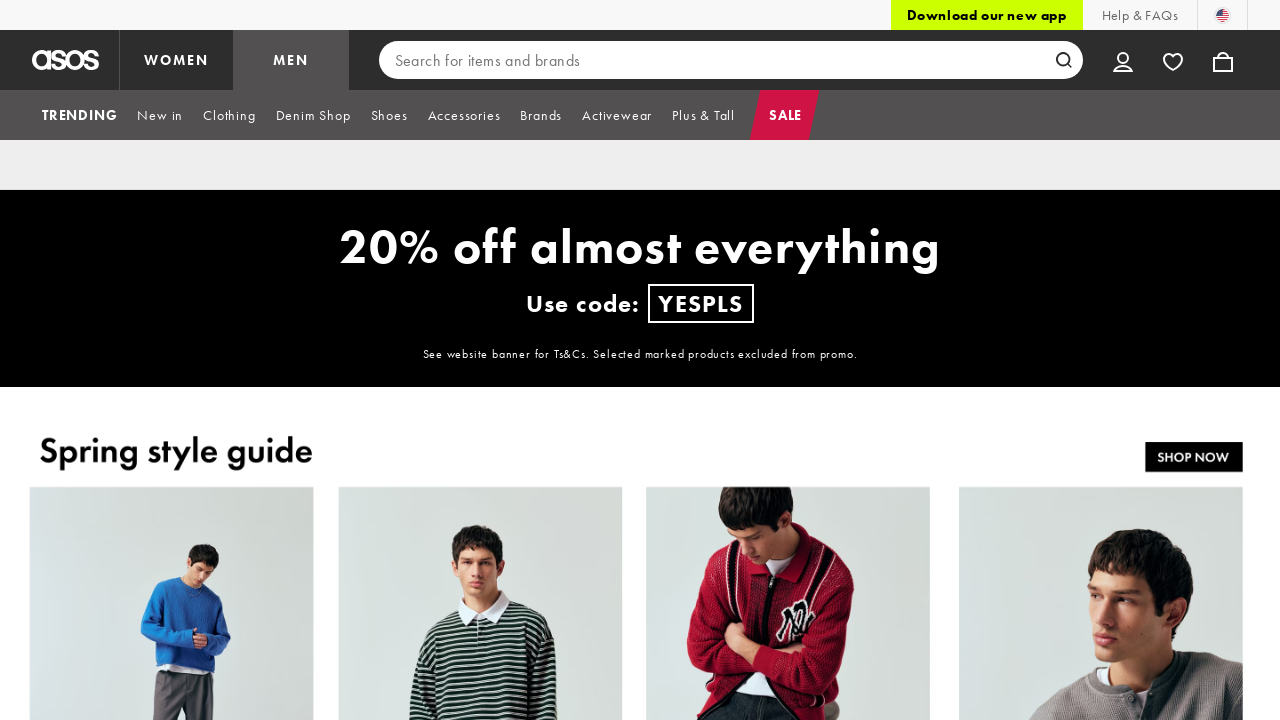

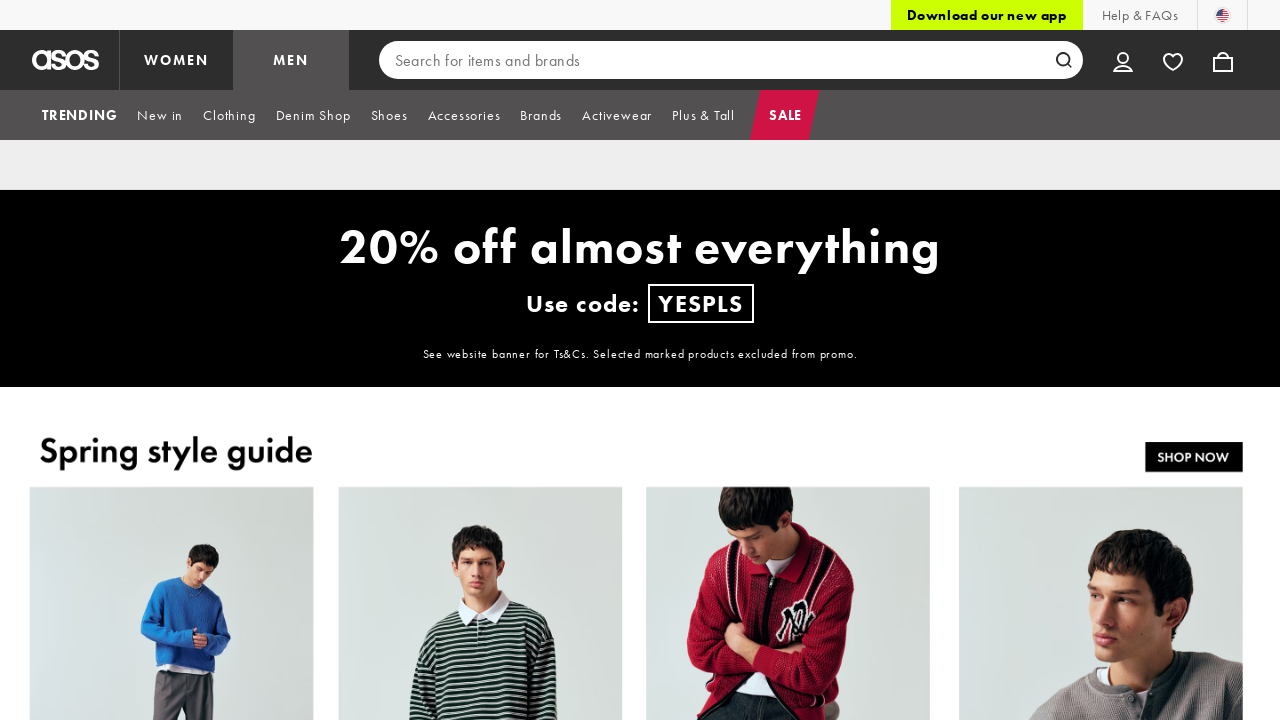